Tests un-marking items as complete by unchecking their toggle checkboxes

Starting URL: https://demo.playwright.dev/todomvc

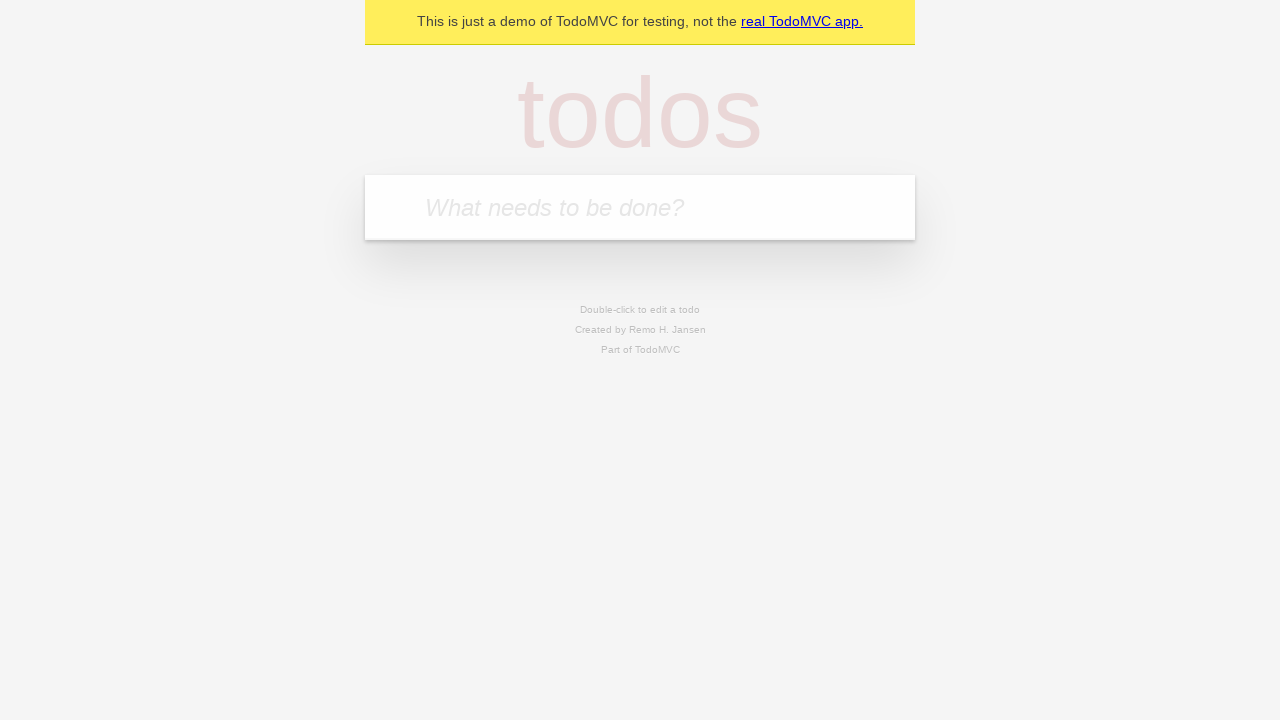

Filled new todo input with 'buy some cheese' on .new-todo
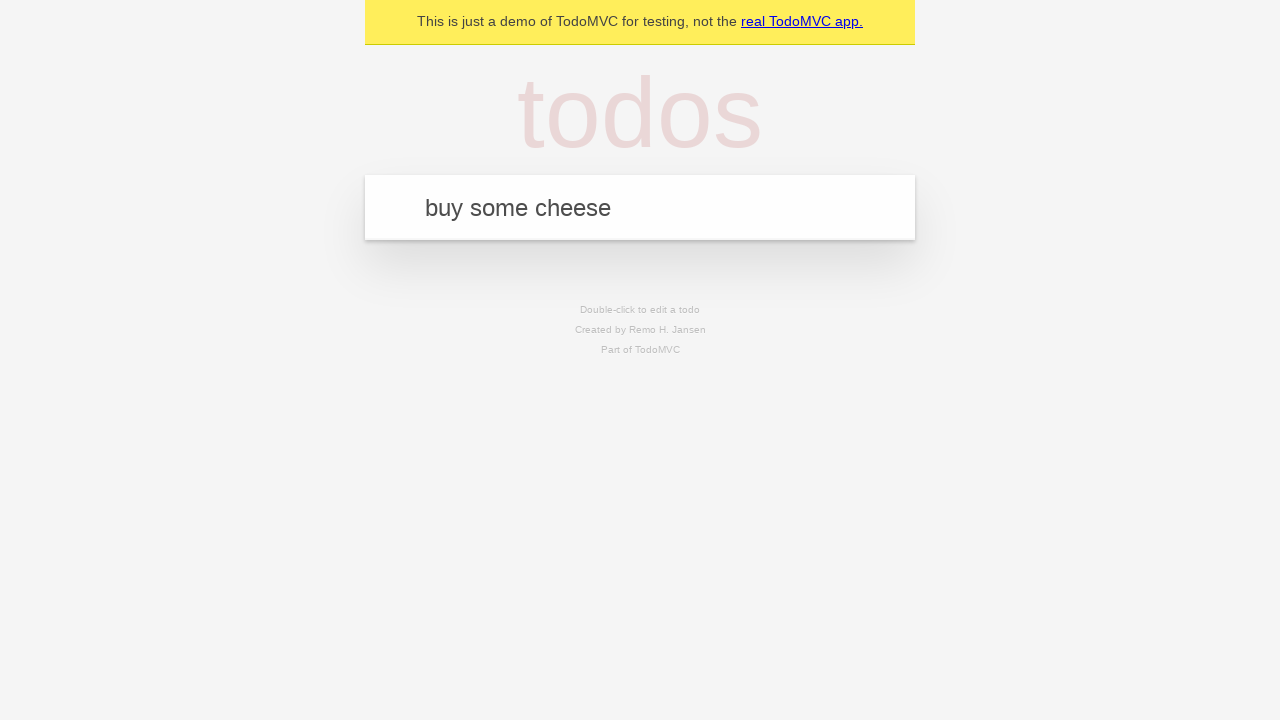

Pressed Enter to create first todo item on .new-todo
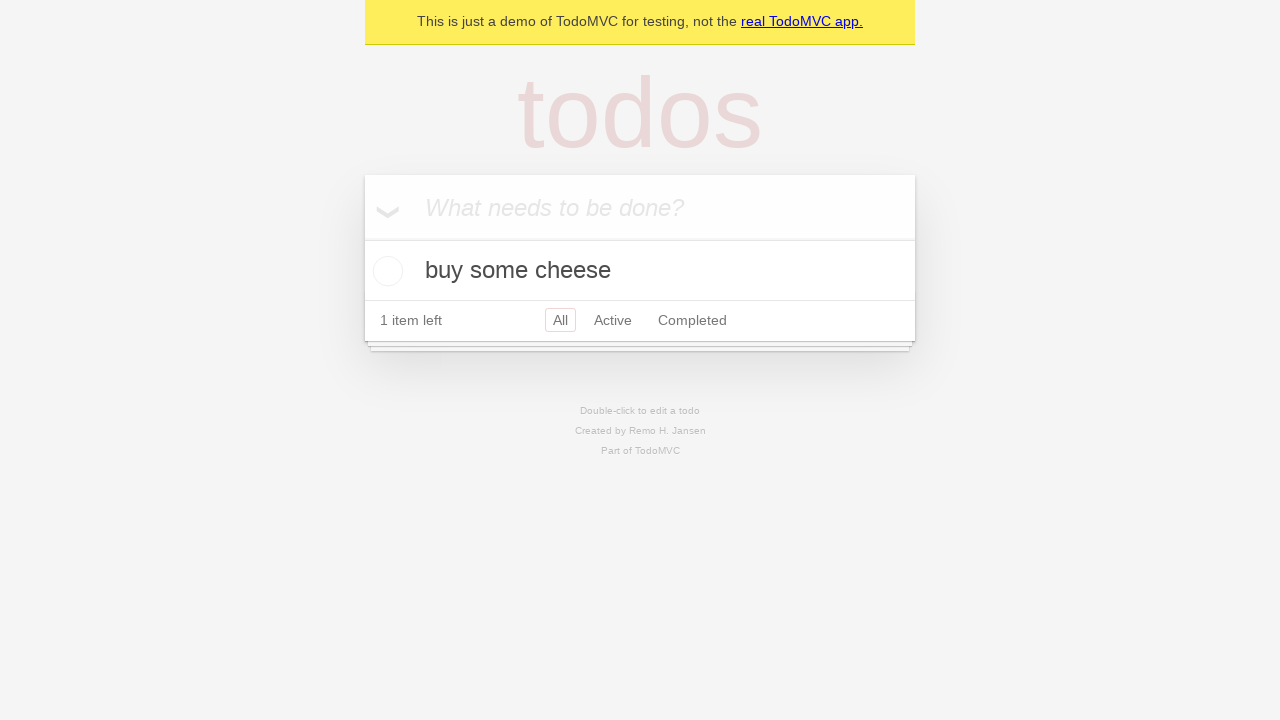

Filled new todo input with 'feed the cat' on .new-todo
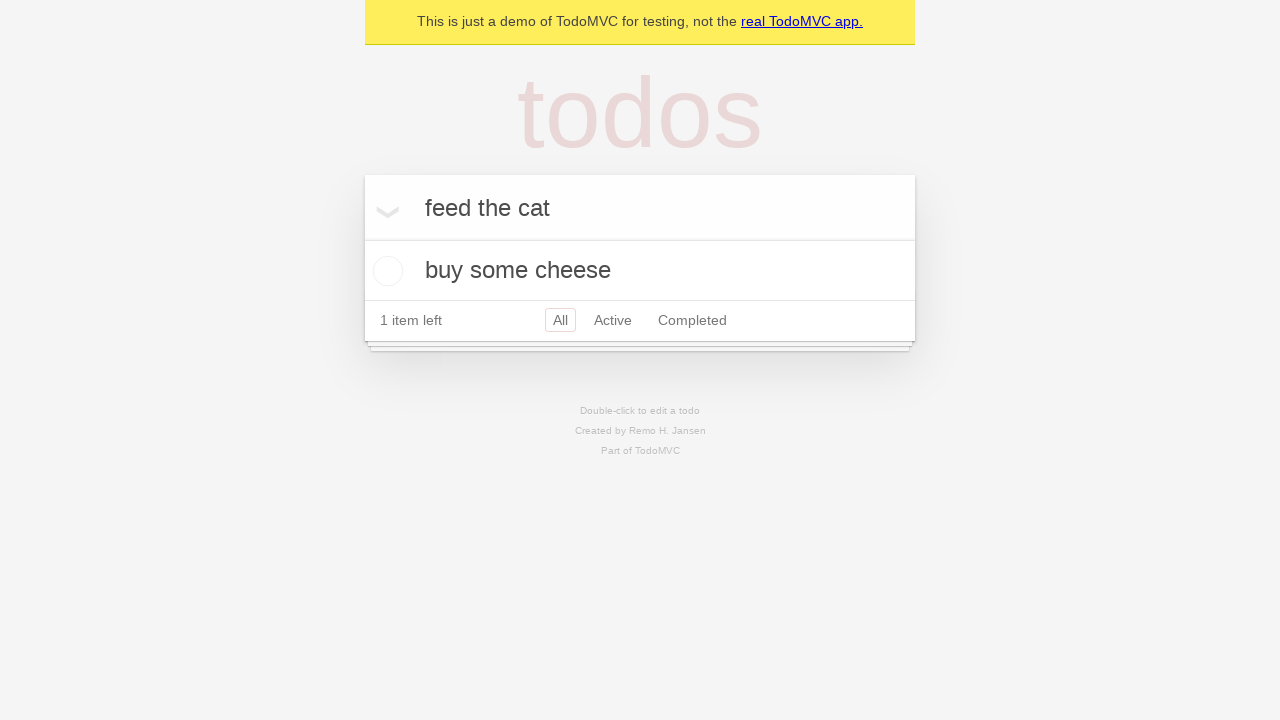

Pressed Enter to create second todo item on .new-todo
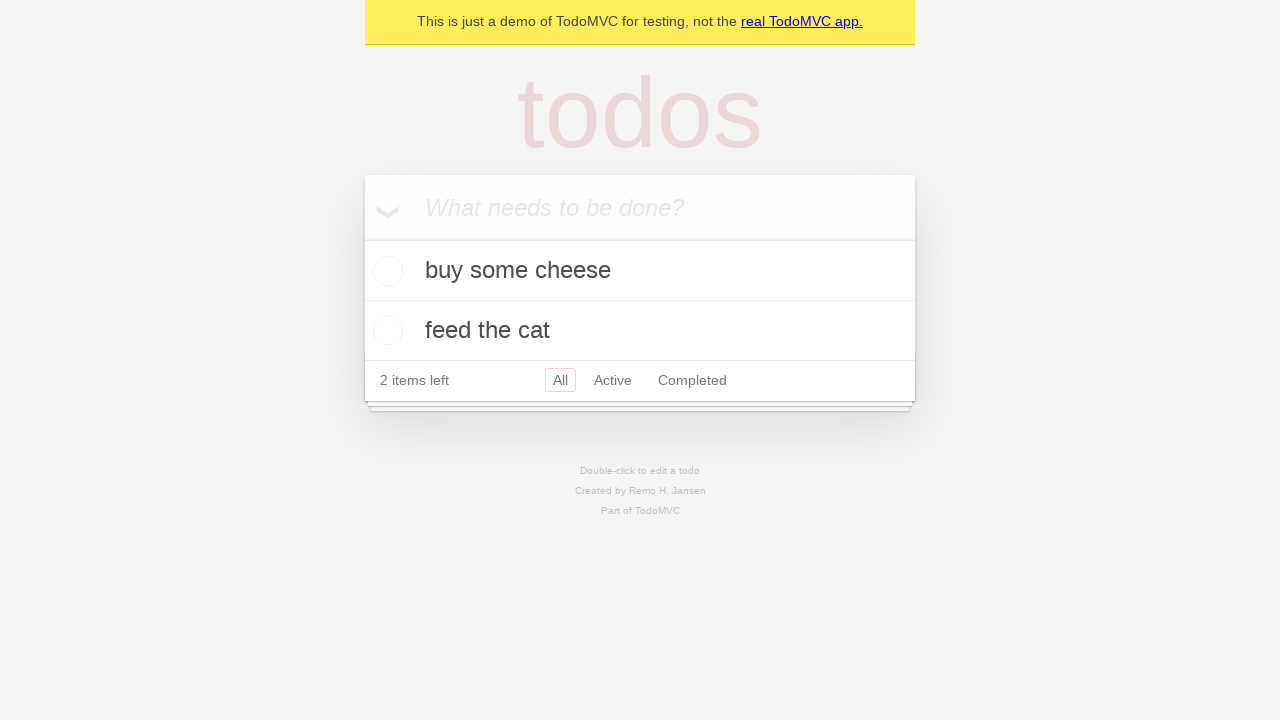

Waited for second todo item to appear in list
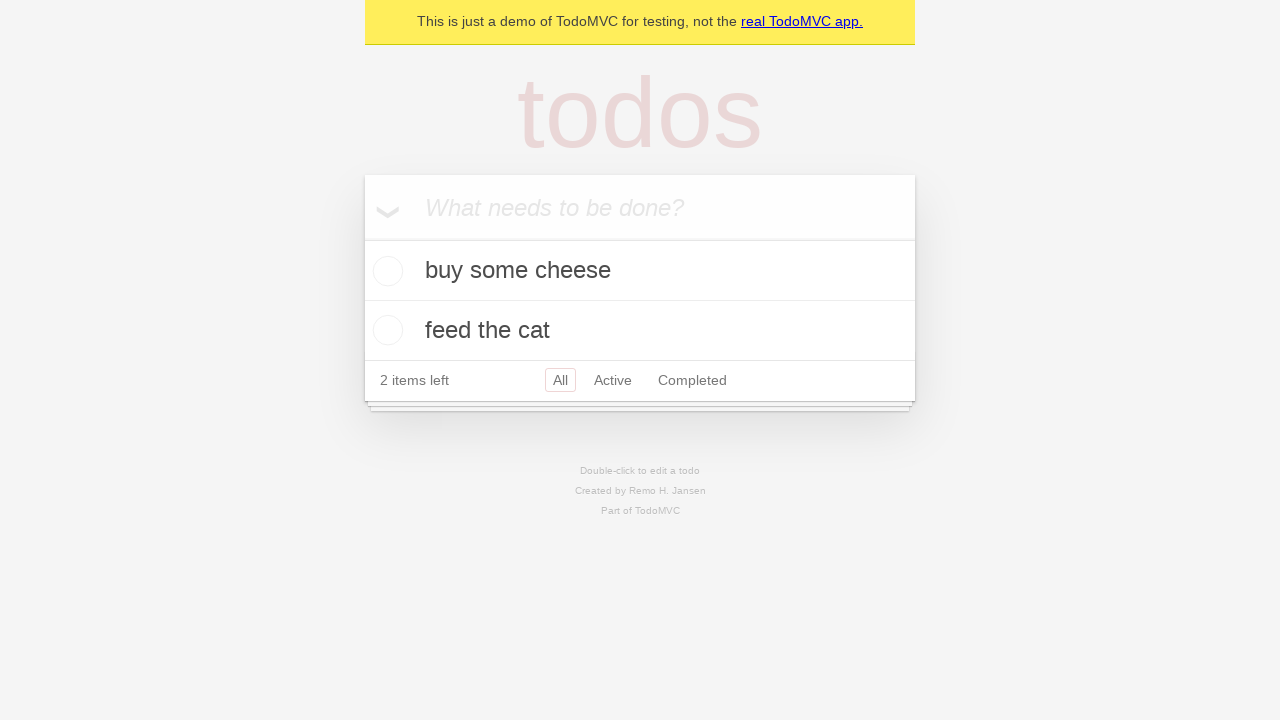

Checked first item toggle to mark it as complete at (385, 271) on .todo-list li >> nth=0 >> .toggle
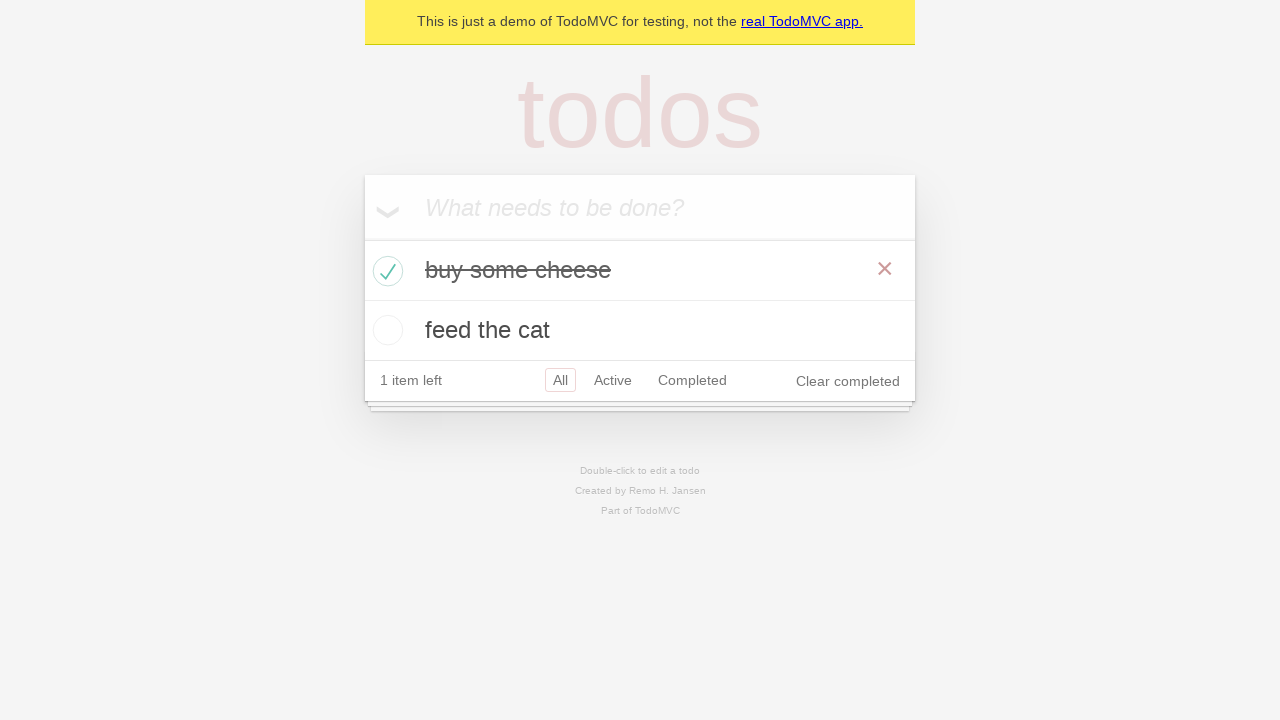

Unchecked first item toggle to un-mark it as complete at (385, 271) on .todo-list li >> nth=0 >> .toggle
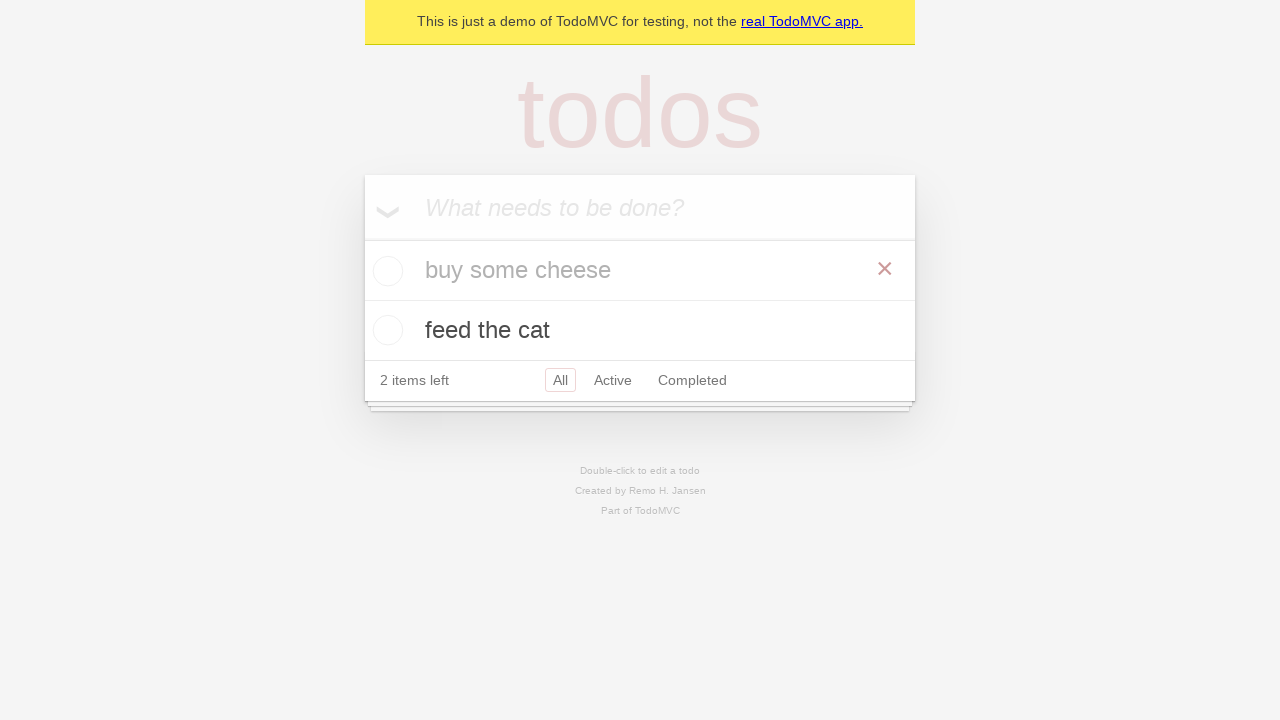

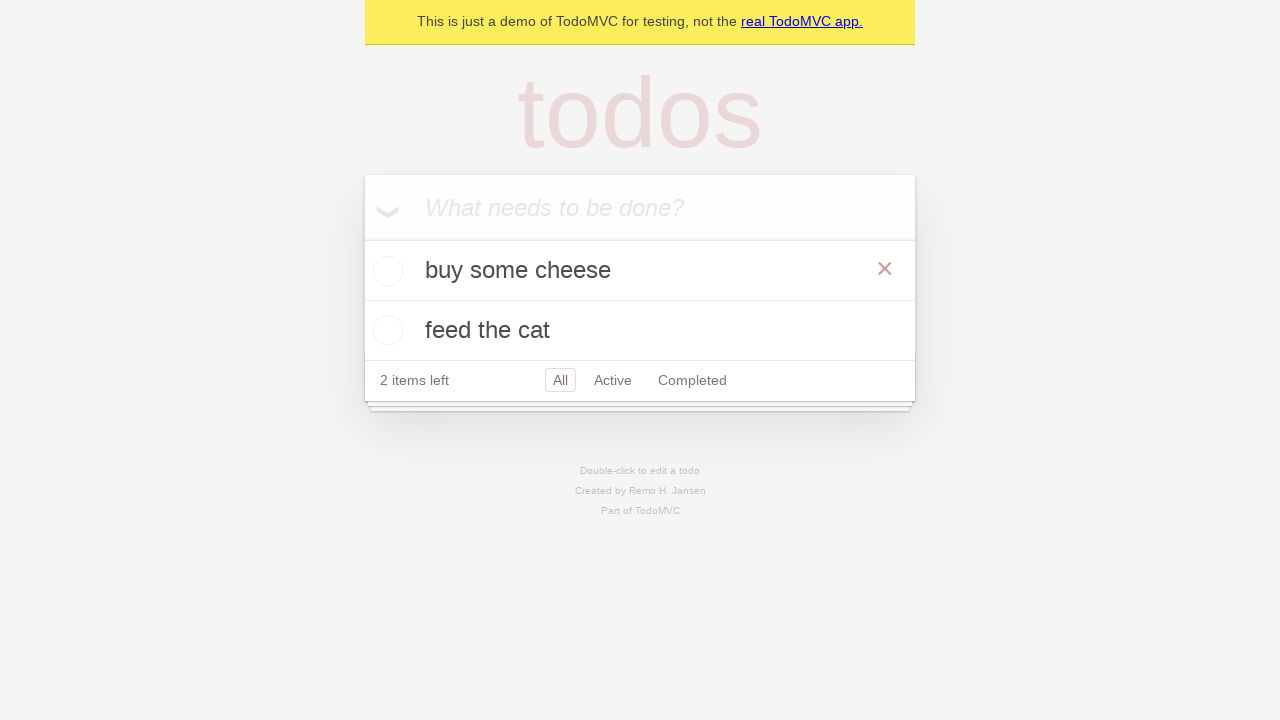